Navigates to a product page, accesses the review section, and fills in the email field

Starting URL: https://keybooks.ro/shop/

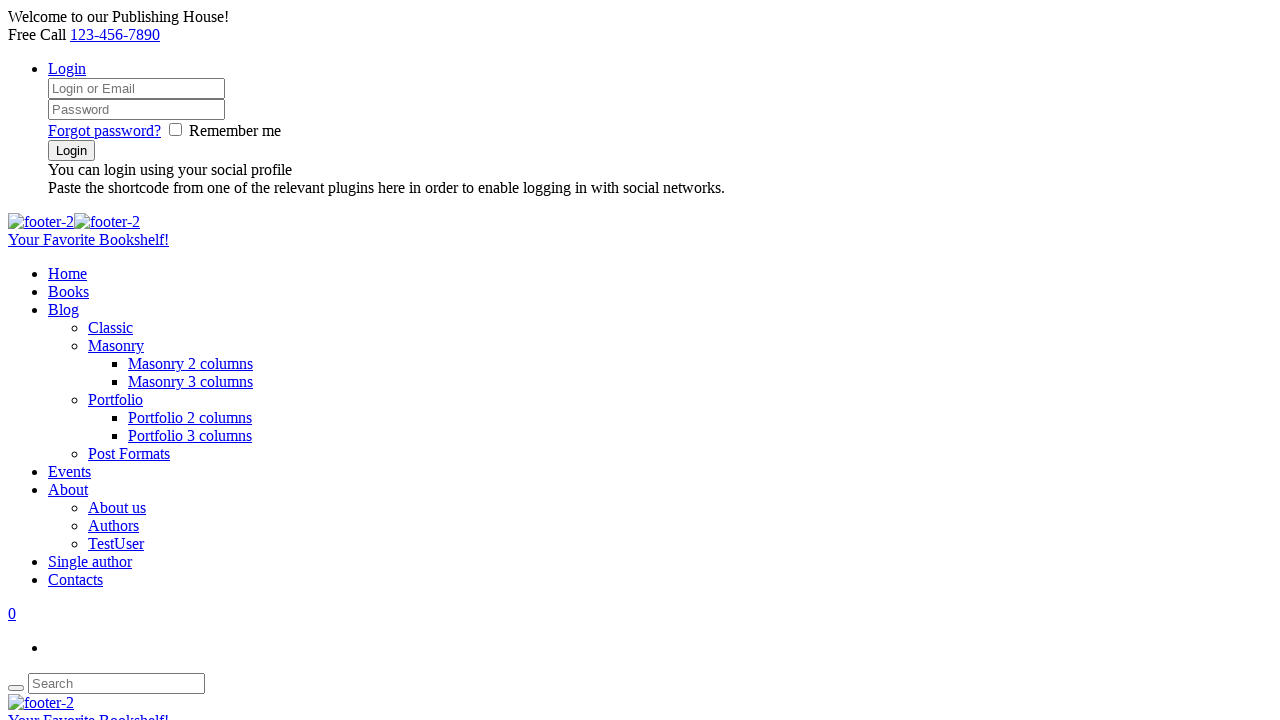

Clicked on cooking book link to navigate to product page at (140, 361) on a:text-matches('Cook', 'i')
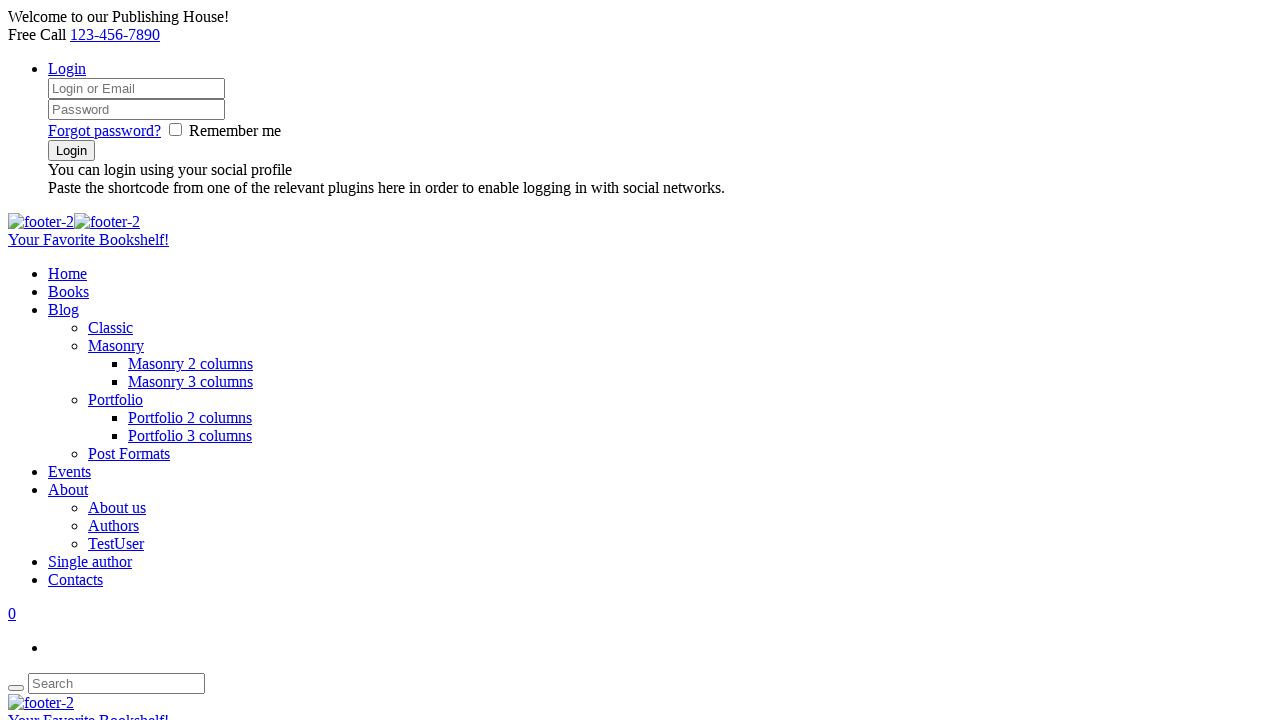

Product title loaded on product page
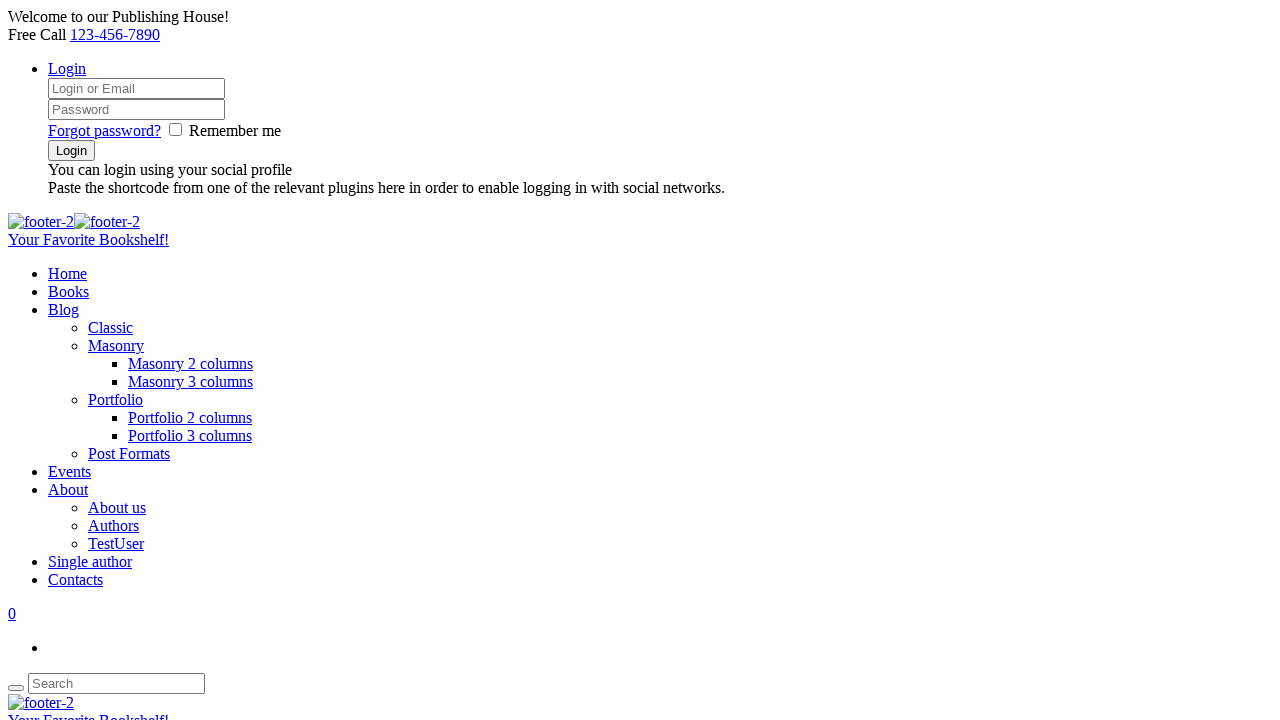

Scrolled down 3000 pixels to access reviews section
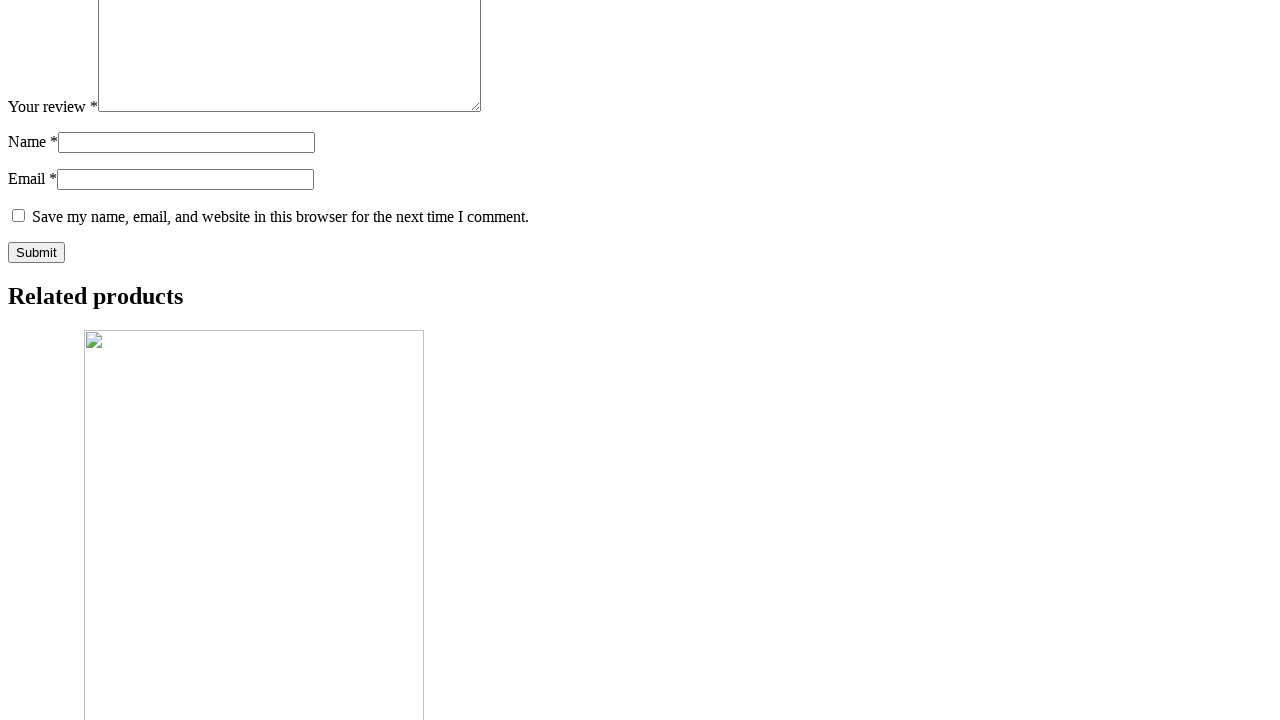

Clicked on reviews tab at (660, 361) on #tab-title-reviews
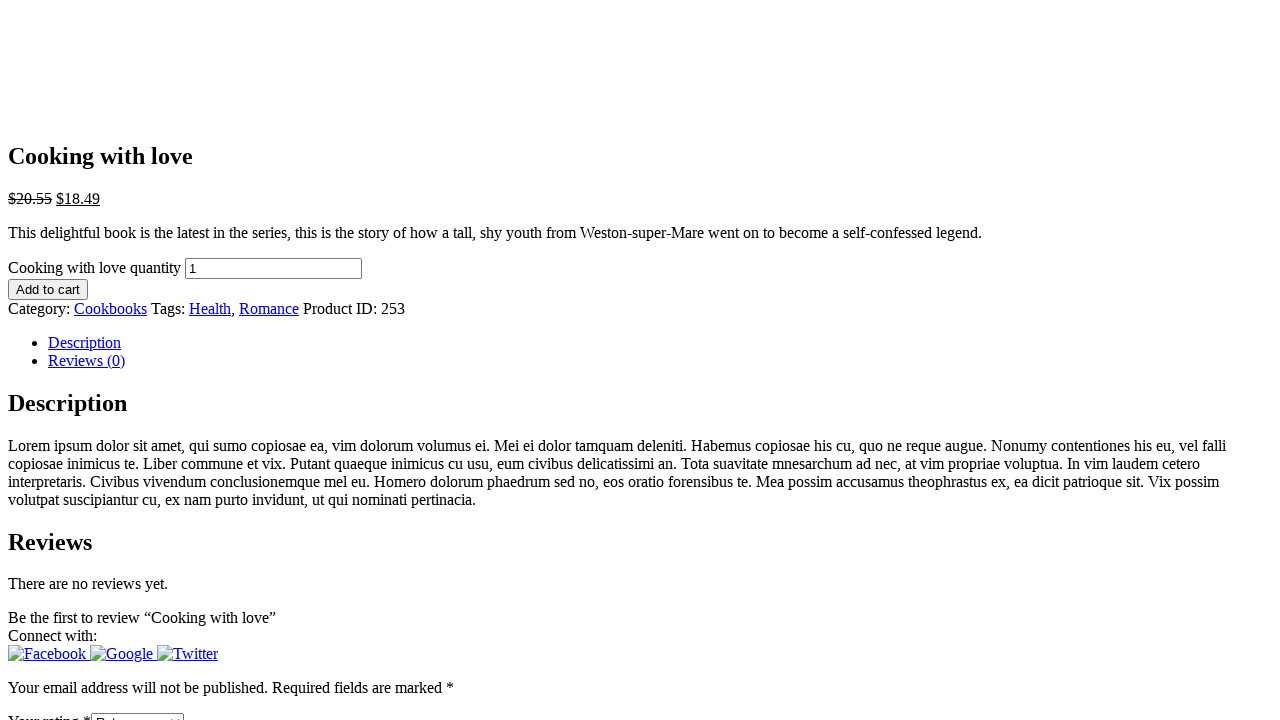

Email input field became visible
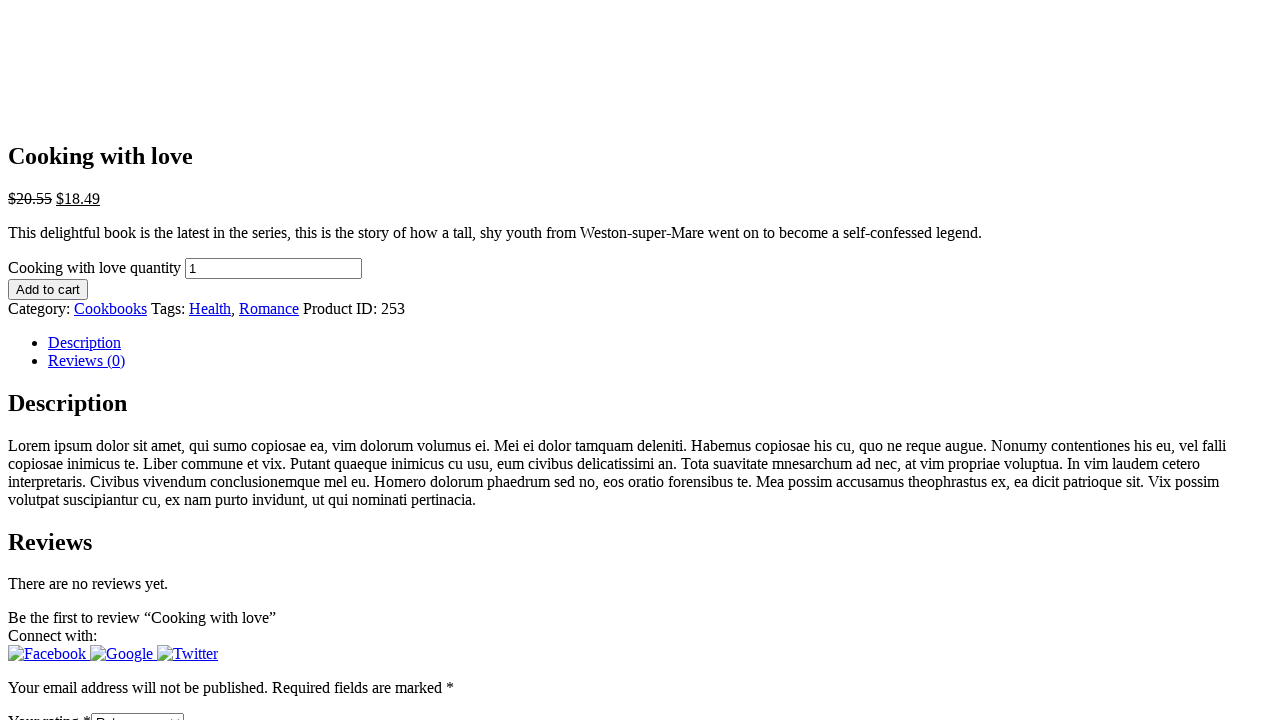

Filled email field with 'reviewer@testmail.com' on input[type='email']
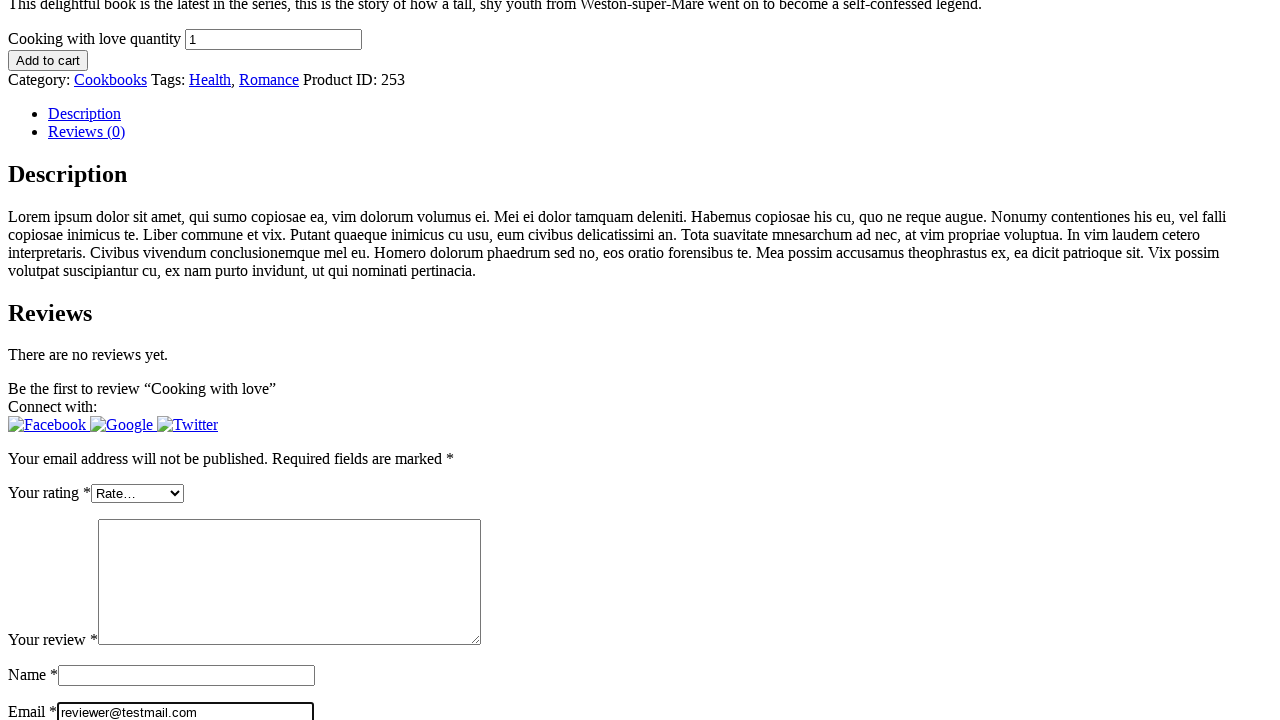

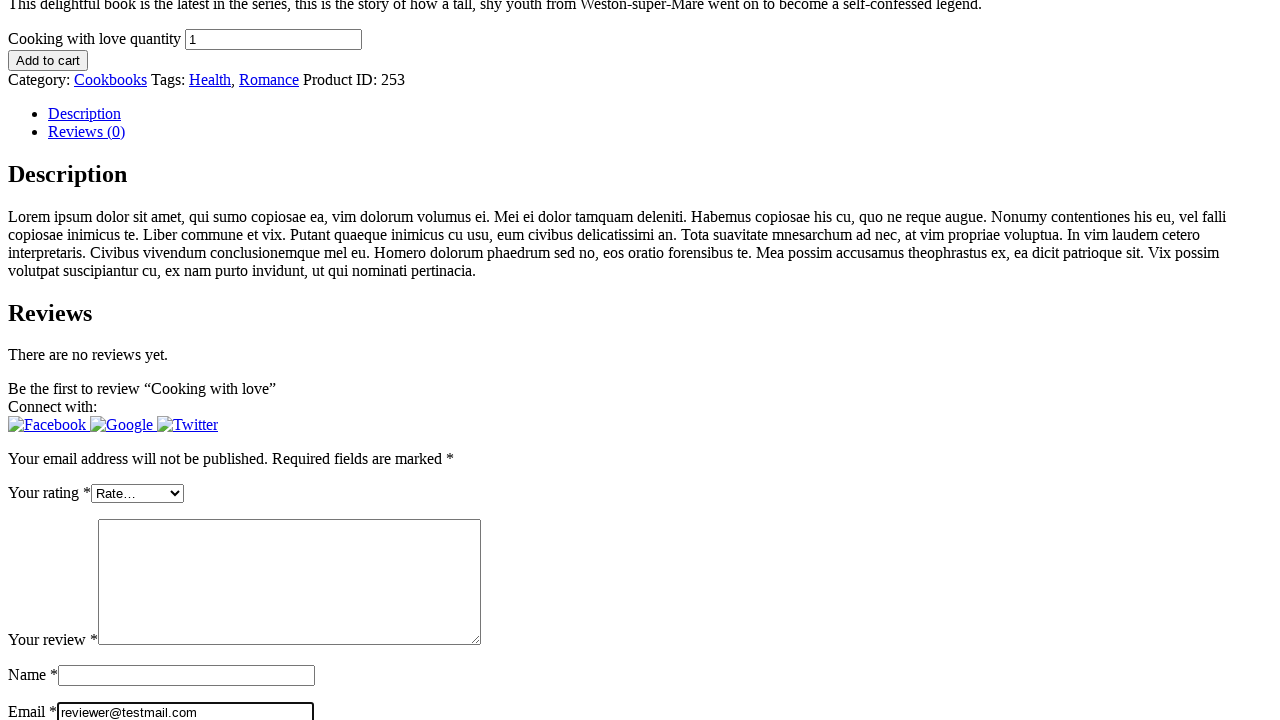